Tests window handling functionality by clicking a button that opens a new window, iterating through all window handles, and closing the window with "Selenium" in its title

Starting URL: http://demo.automationtesting.in/Windows.html

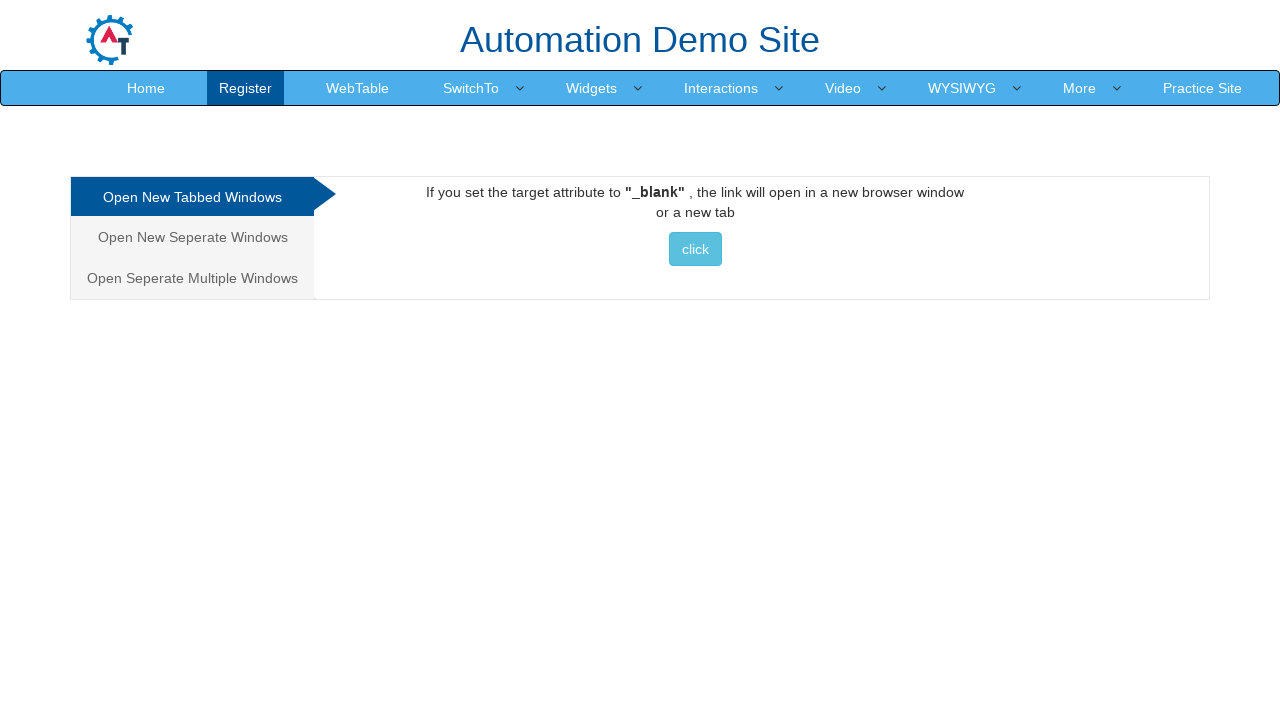

Navigated to Windows demo page
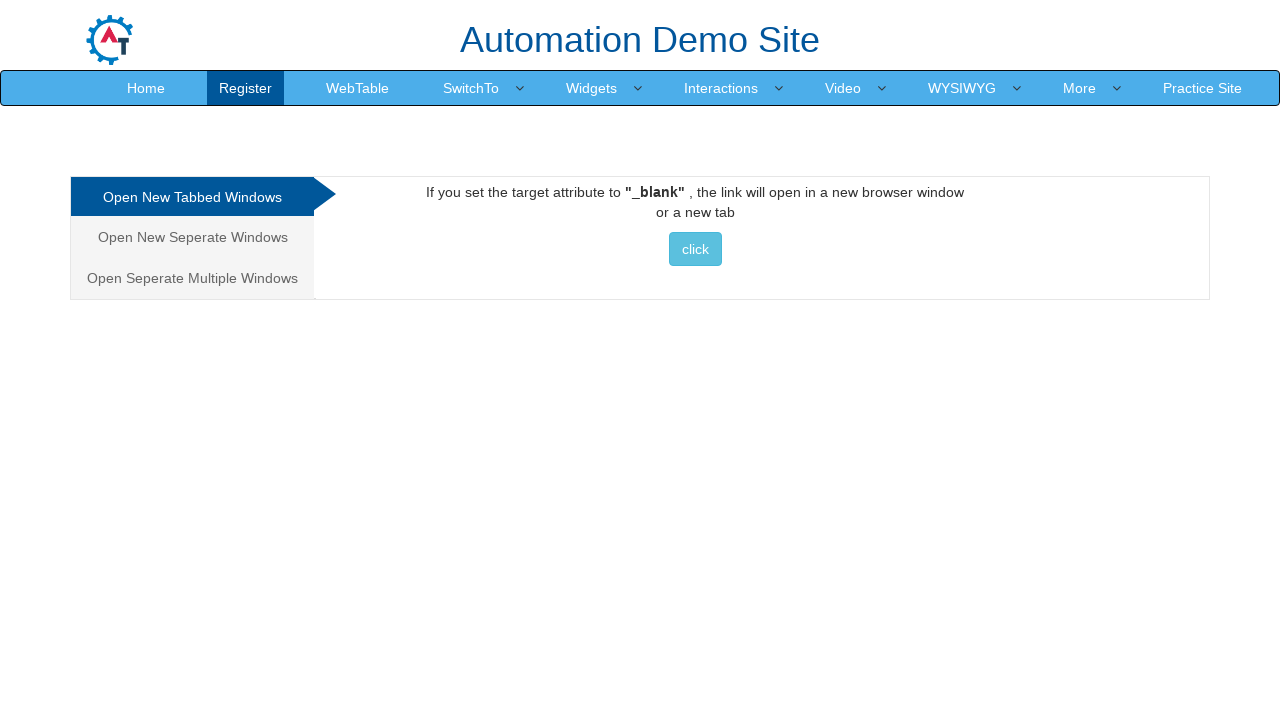

Clicked button to open new window at (695, 249) on xpath=//button[text()='    click   ']
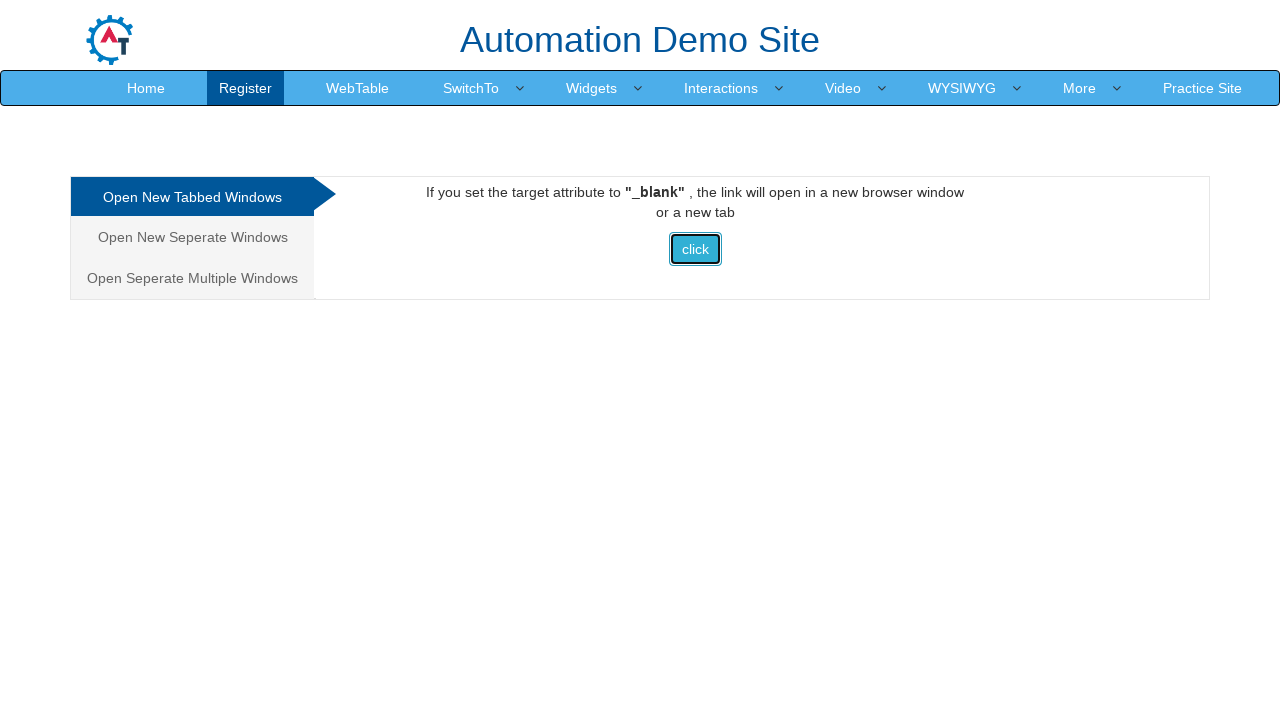

New window opened and captured
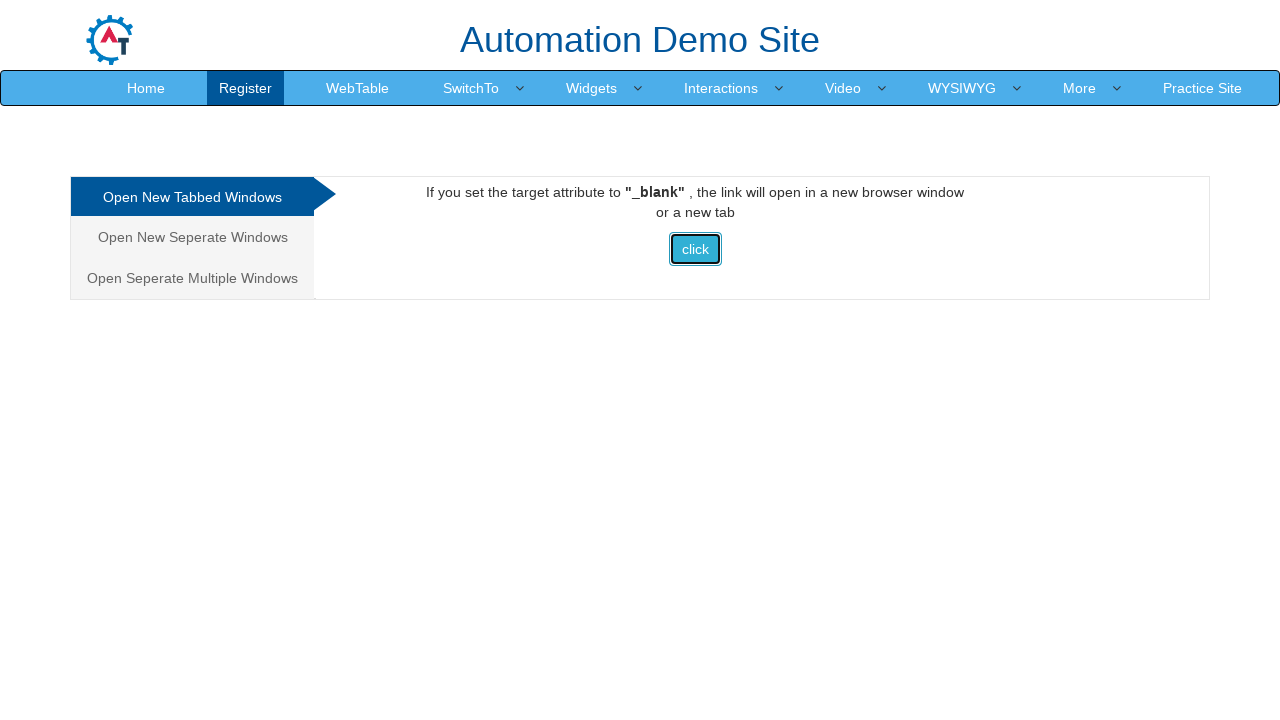

Retrieved all pages in context - total pages: 2
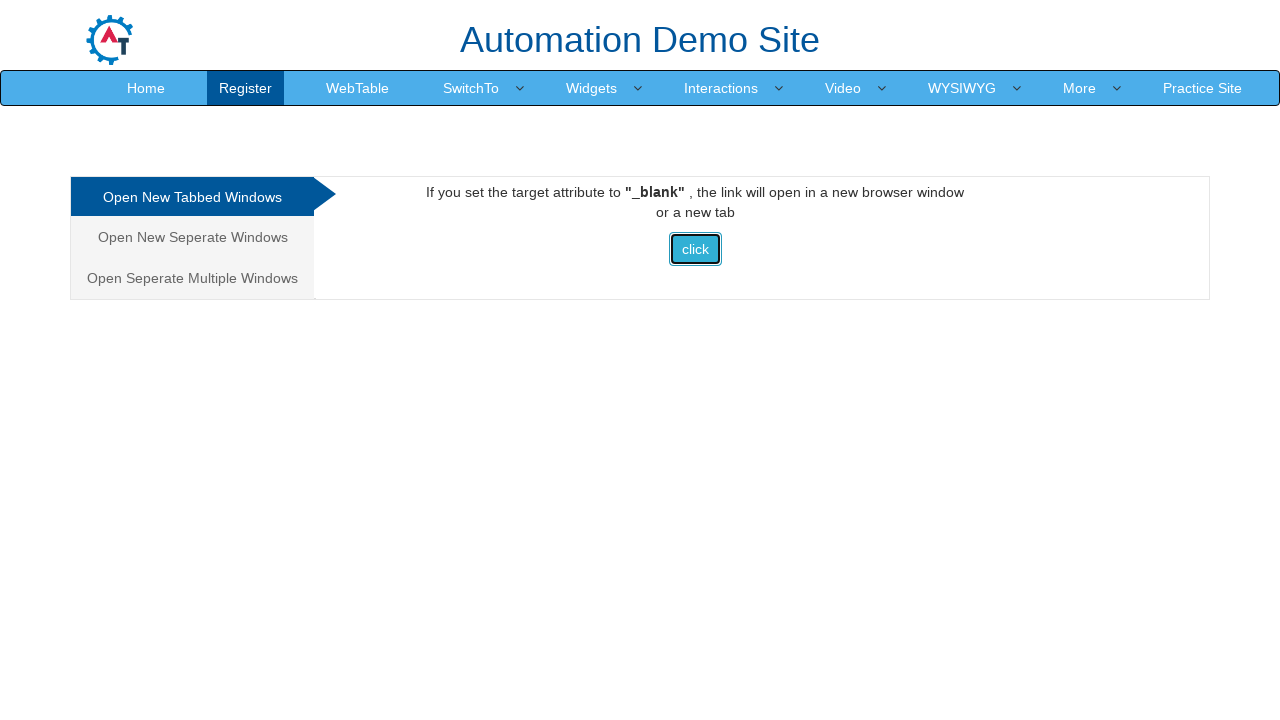

Checked page title: 'Frames & windows'
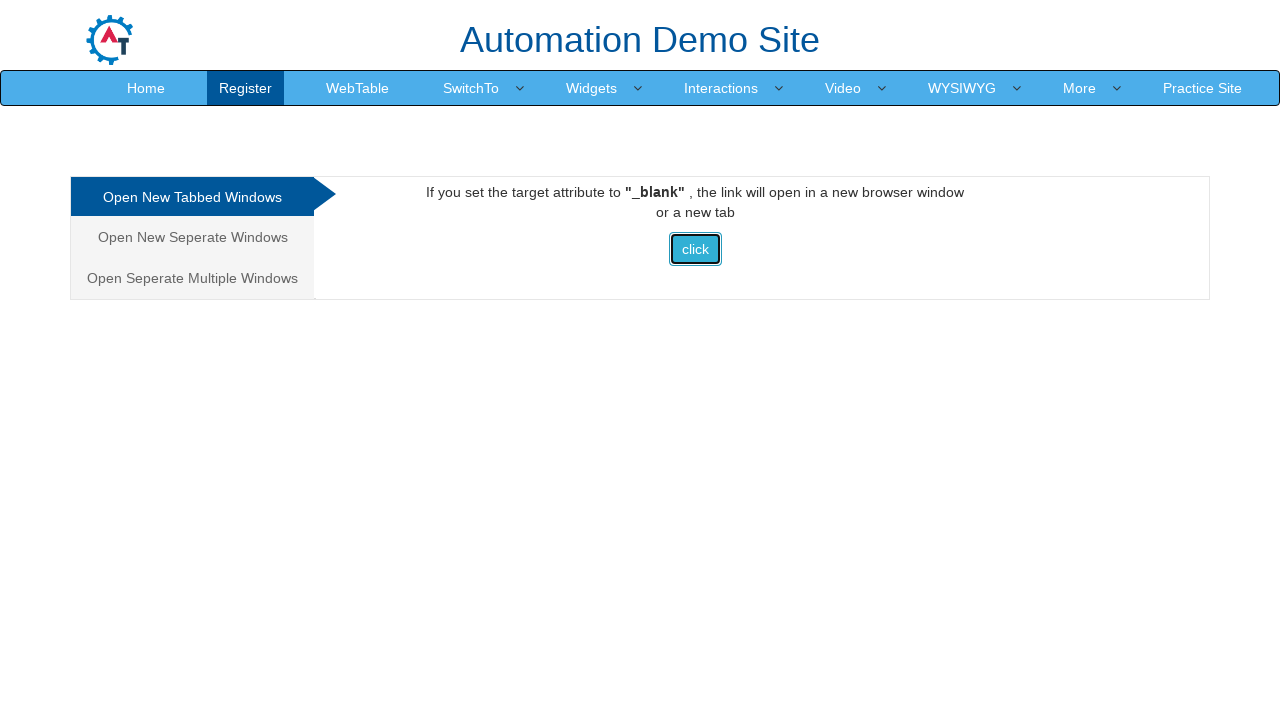

Checked page title: 'Selenium'
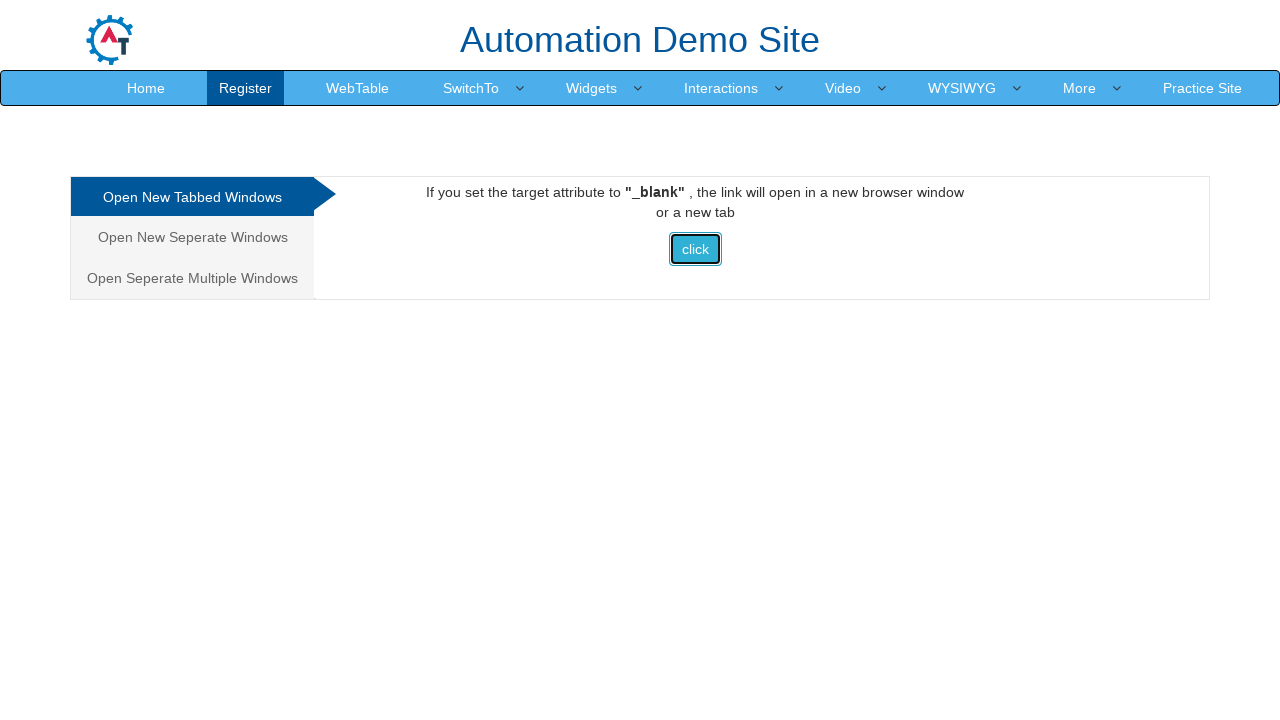

Closed window with 'Selenium' in title: 'Selenium'
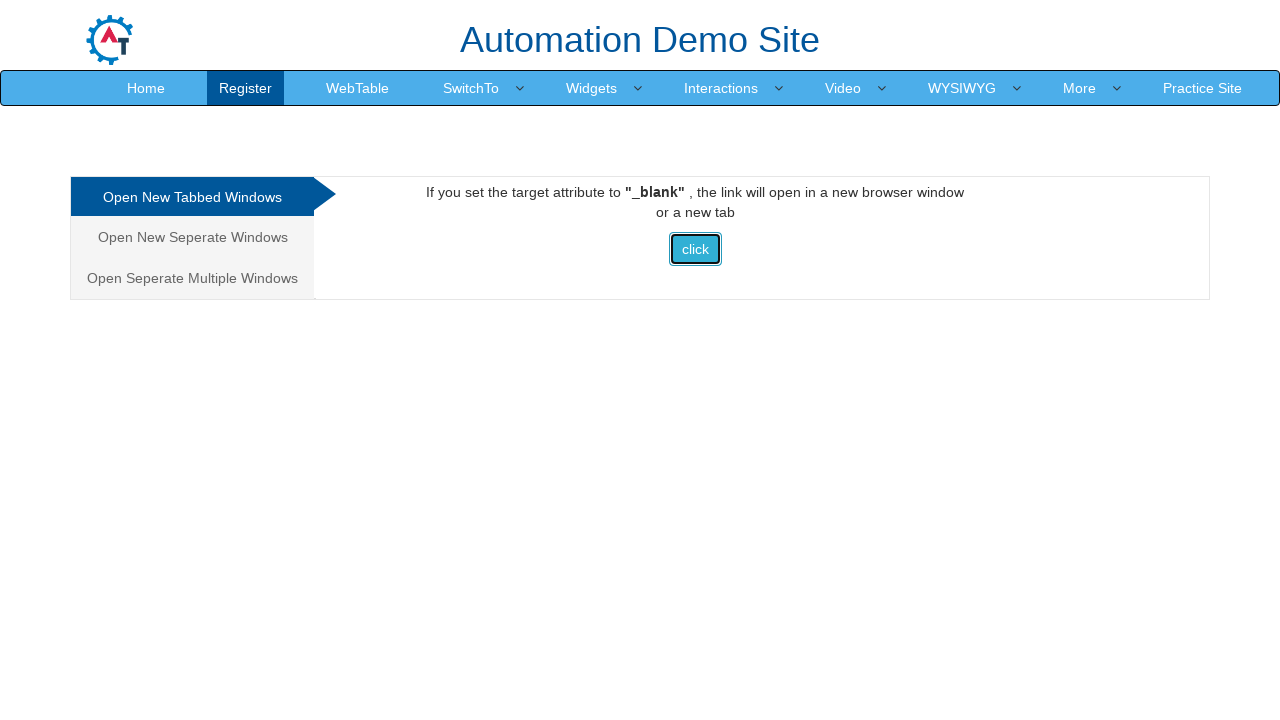

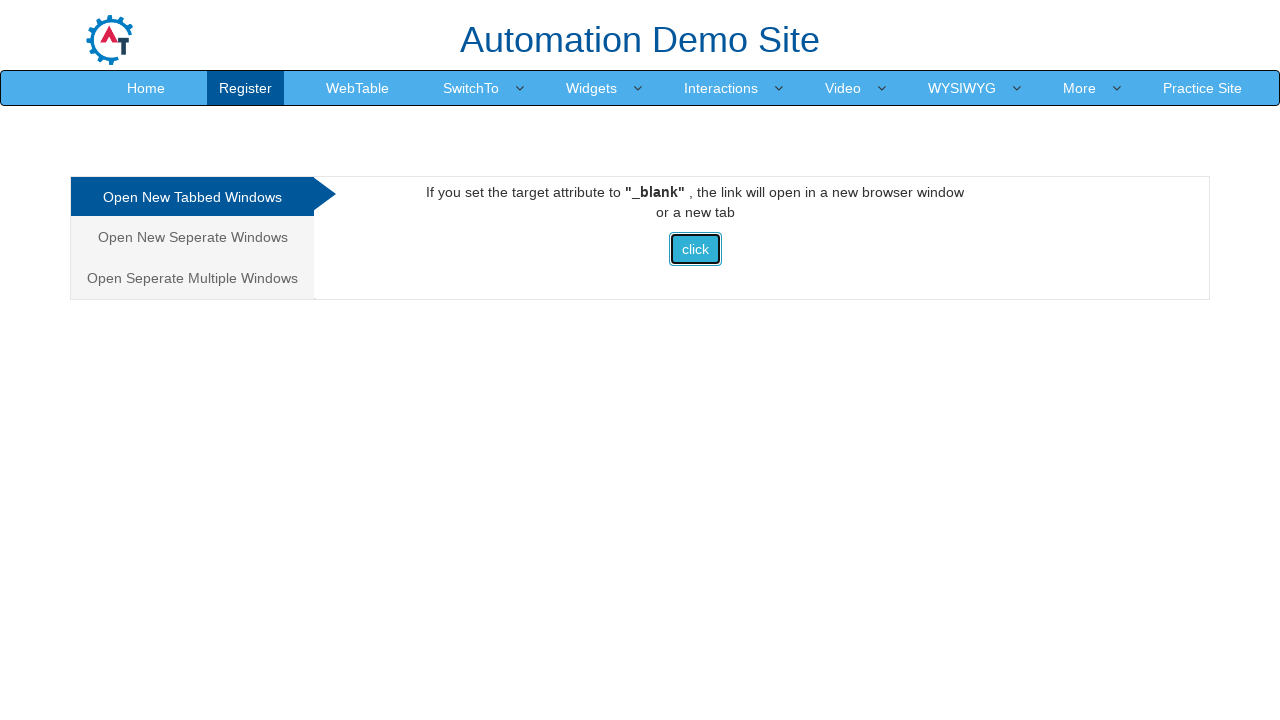